Verifies the page title of RedBus website

Starting URL: https://www.redbus.com/

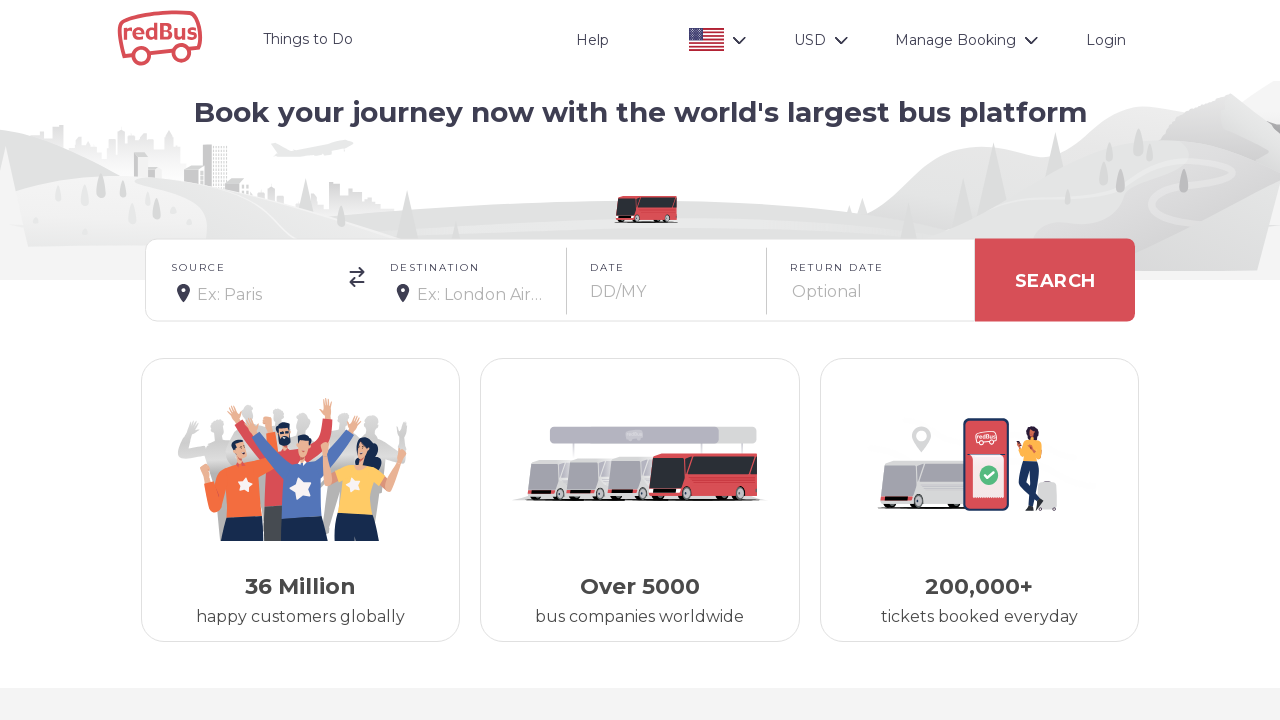

Retrieved page title from RedBus website
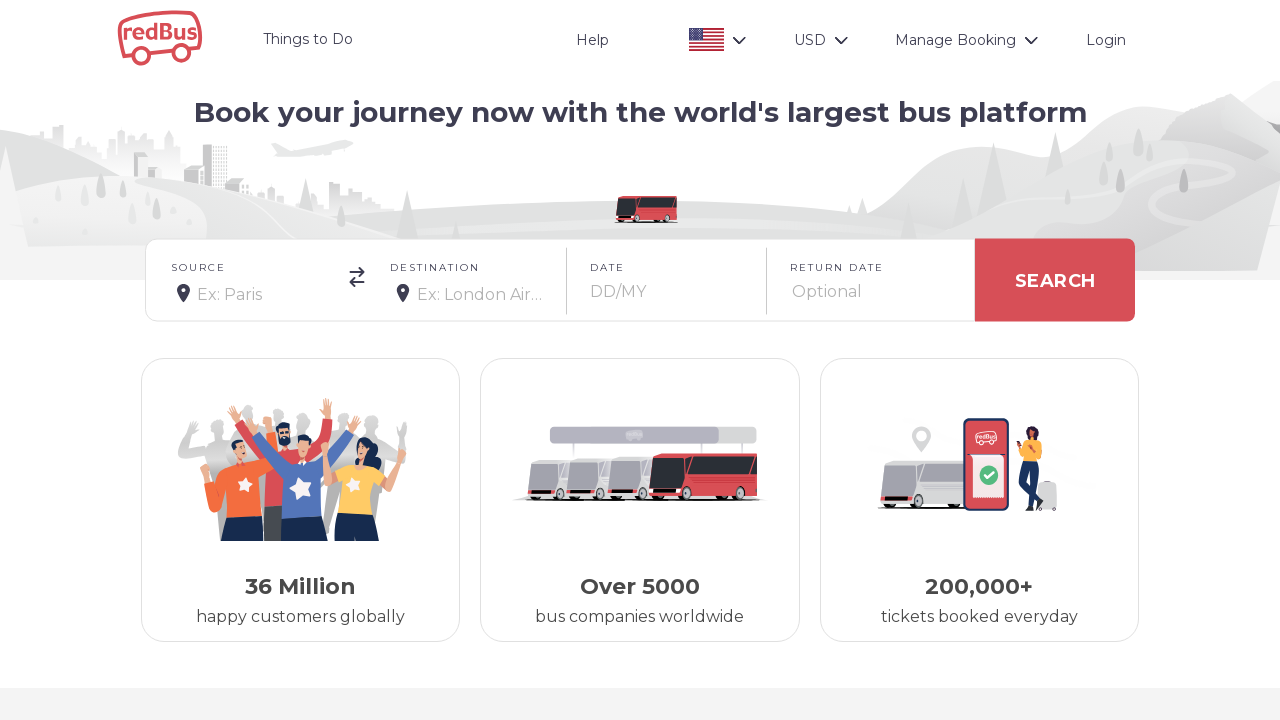

Printed page title to console
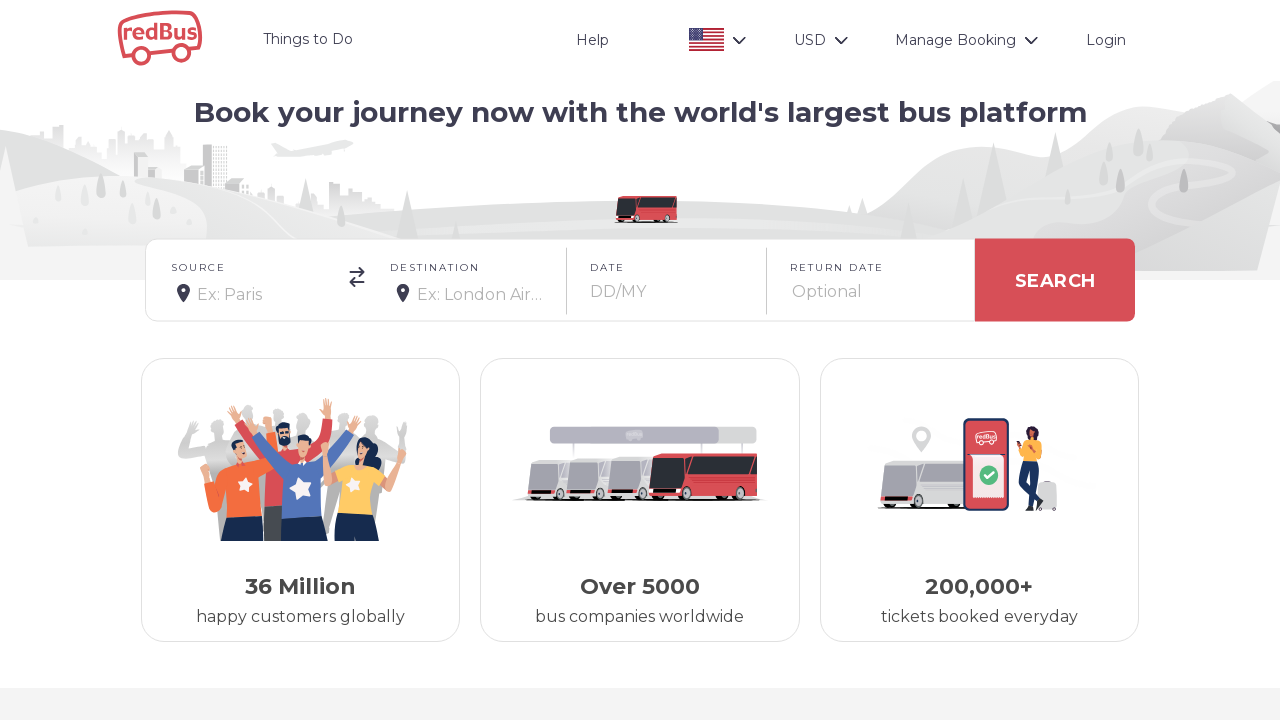

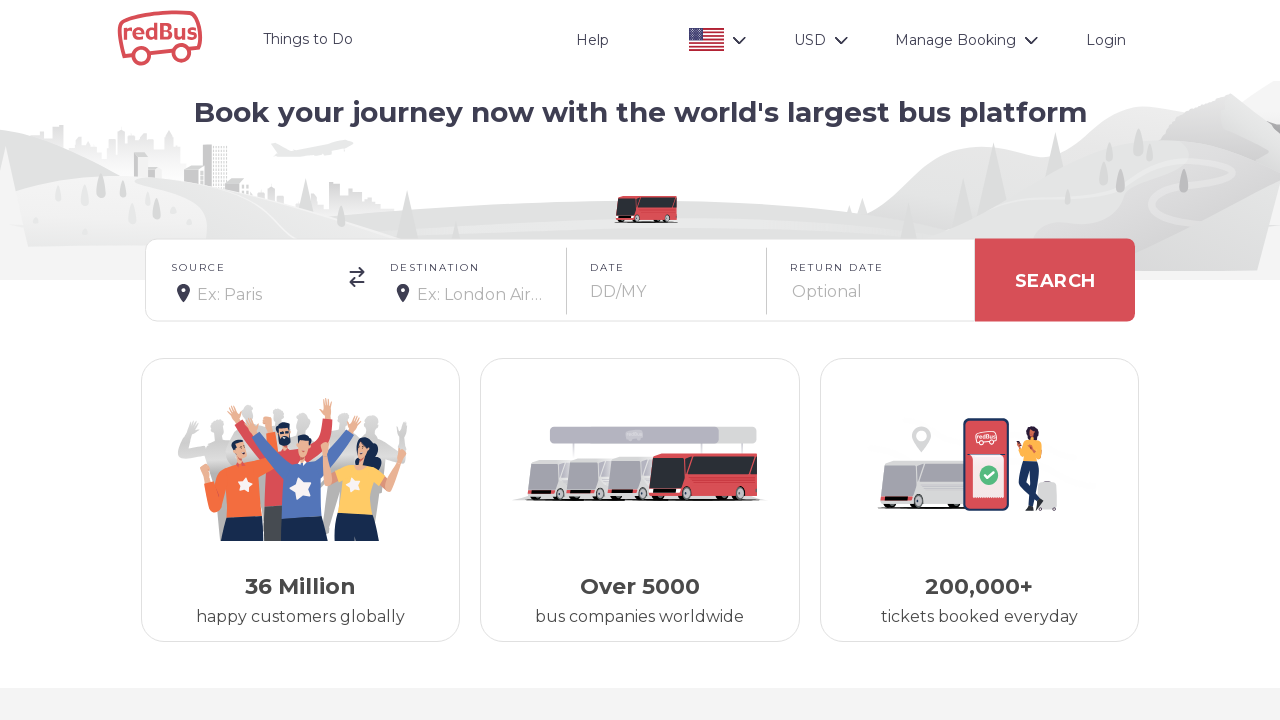